Launches a browser and navigates to the ICICI Bank homepage, verifying the page loads successfully.

Starting URL: https://www.icicibank.com/

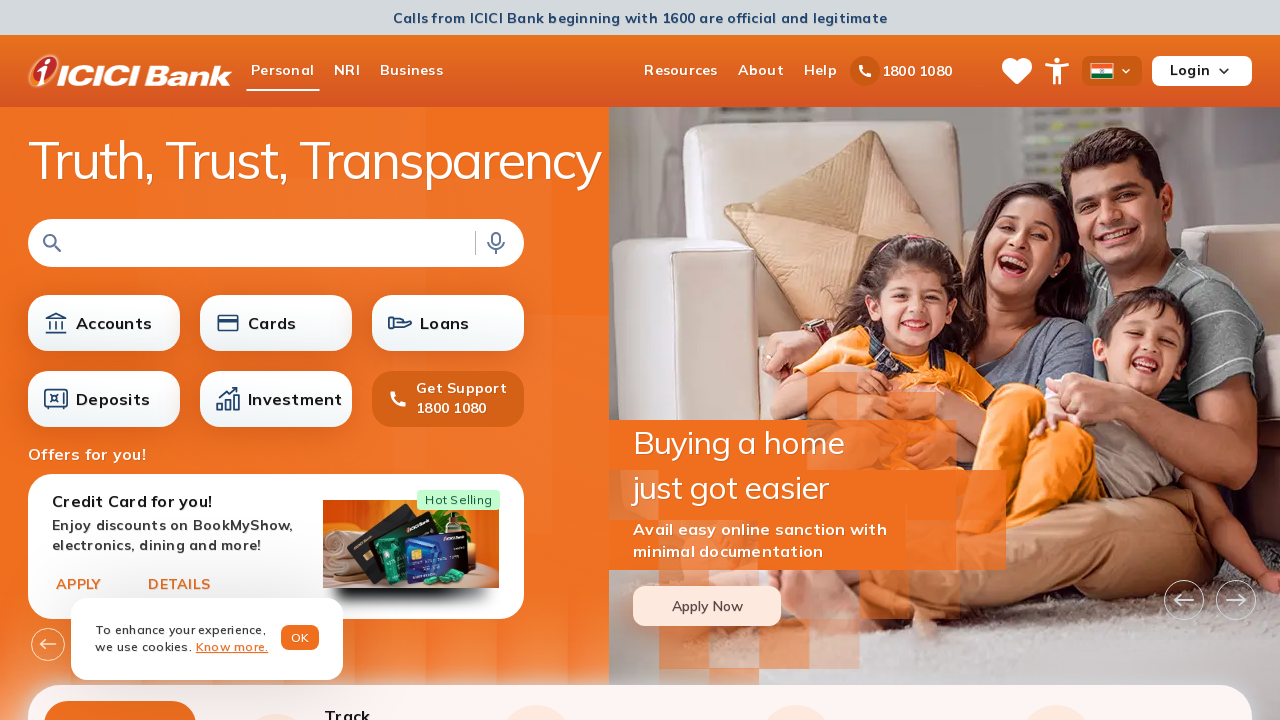

Waited for page to reach domcontentloaded state
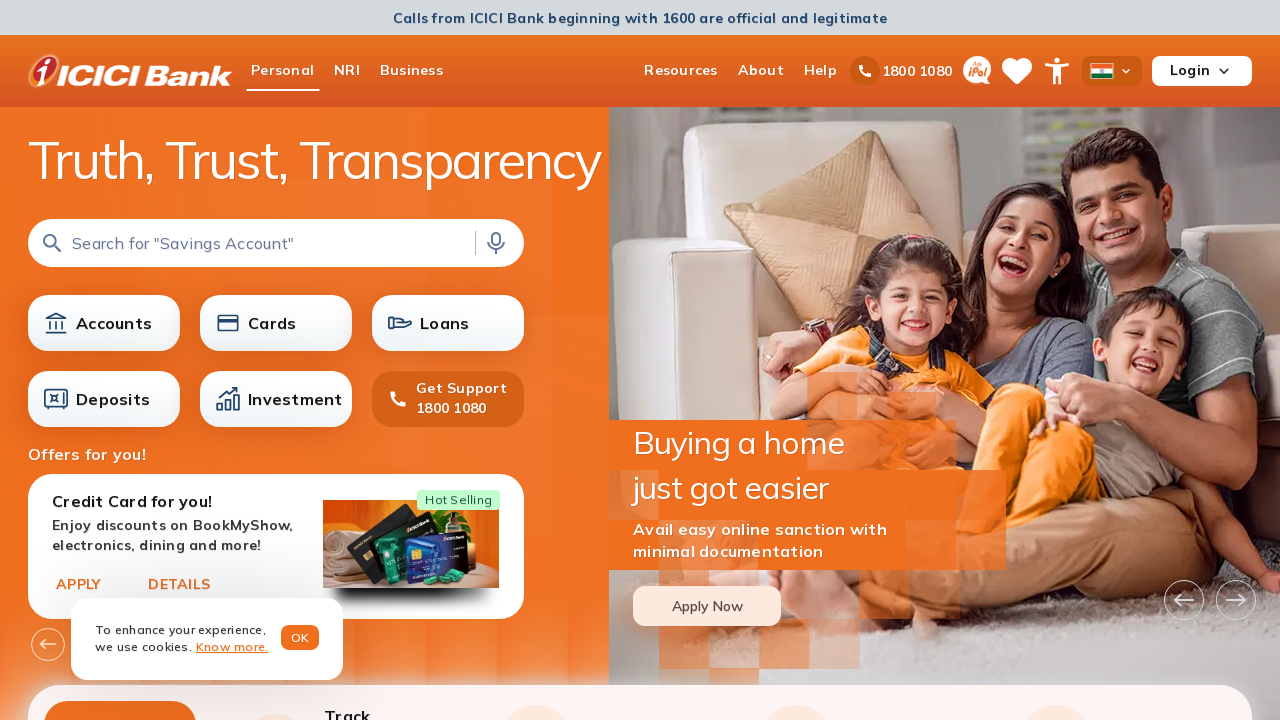

Verified body element loaded on ICICI Bank homepage
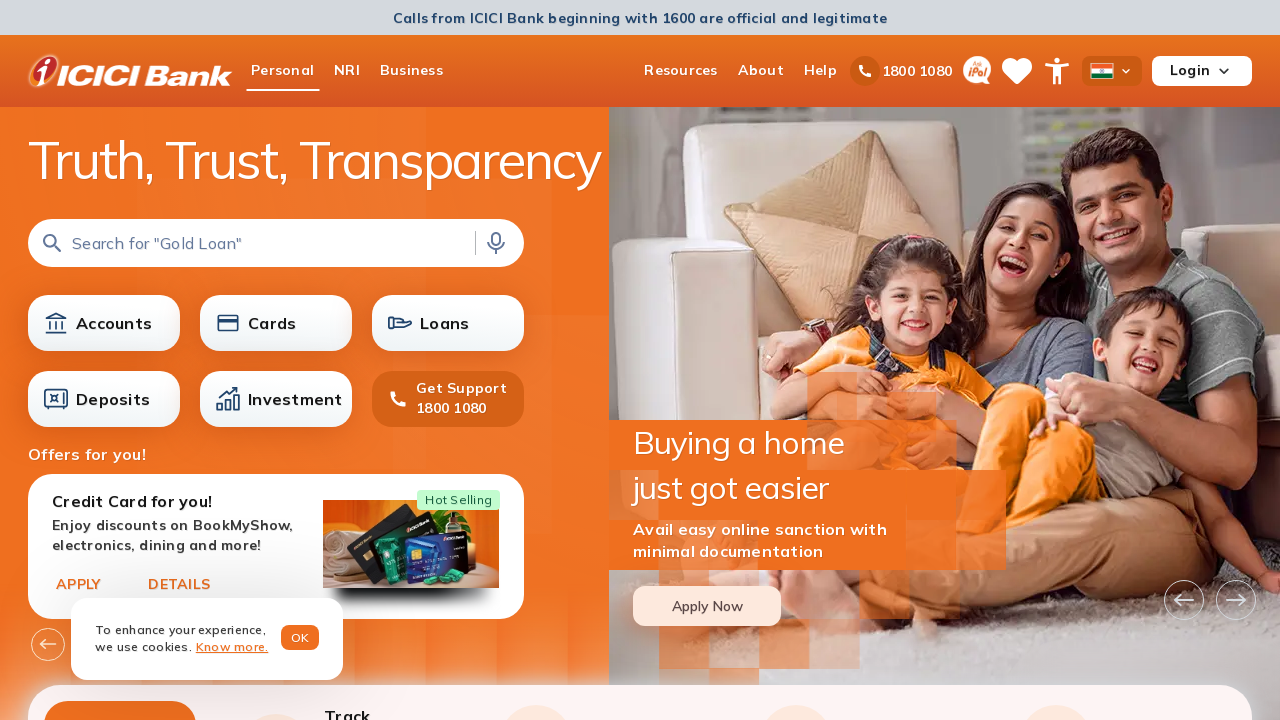

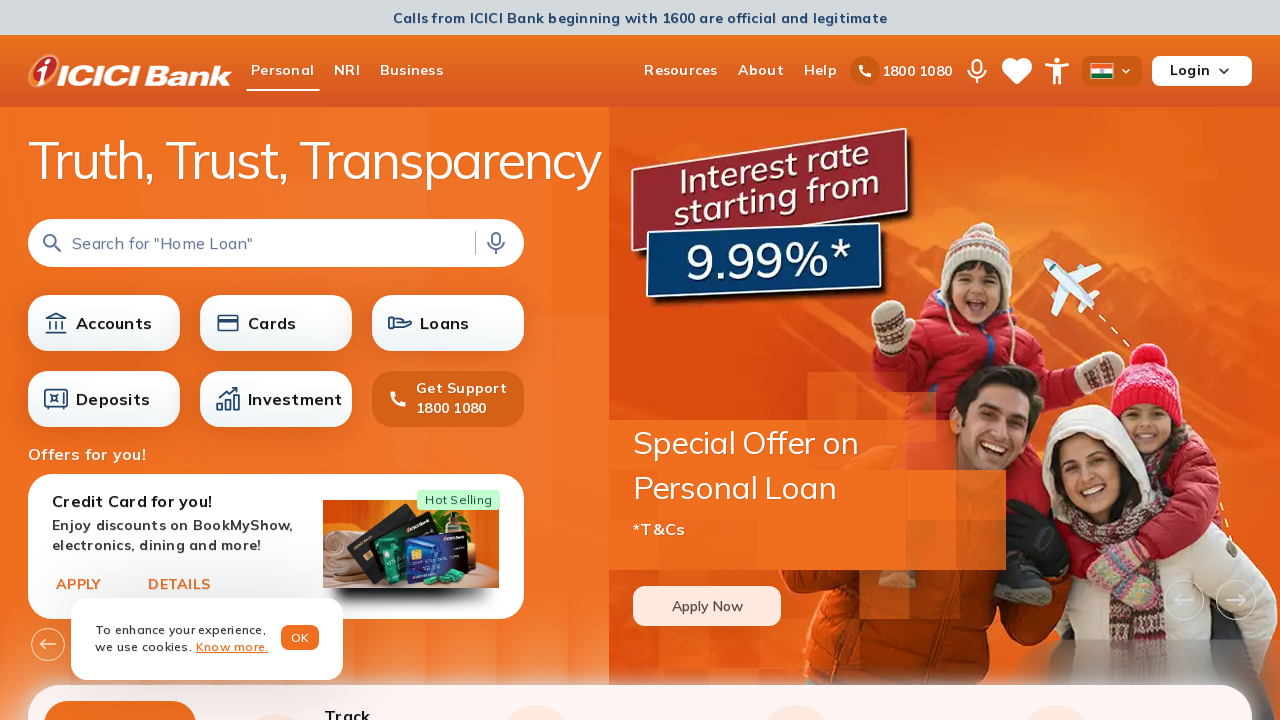